Tests resizing a UI element by dragging the right edge handle to increase width by 10 pixels

Starting URL: https://seleniumui.moderntester.pl/resizable.php

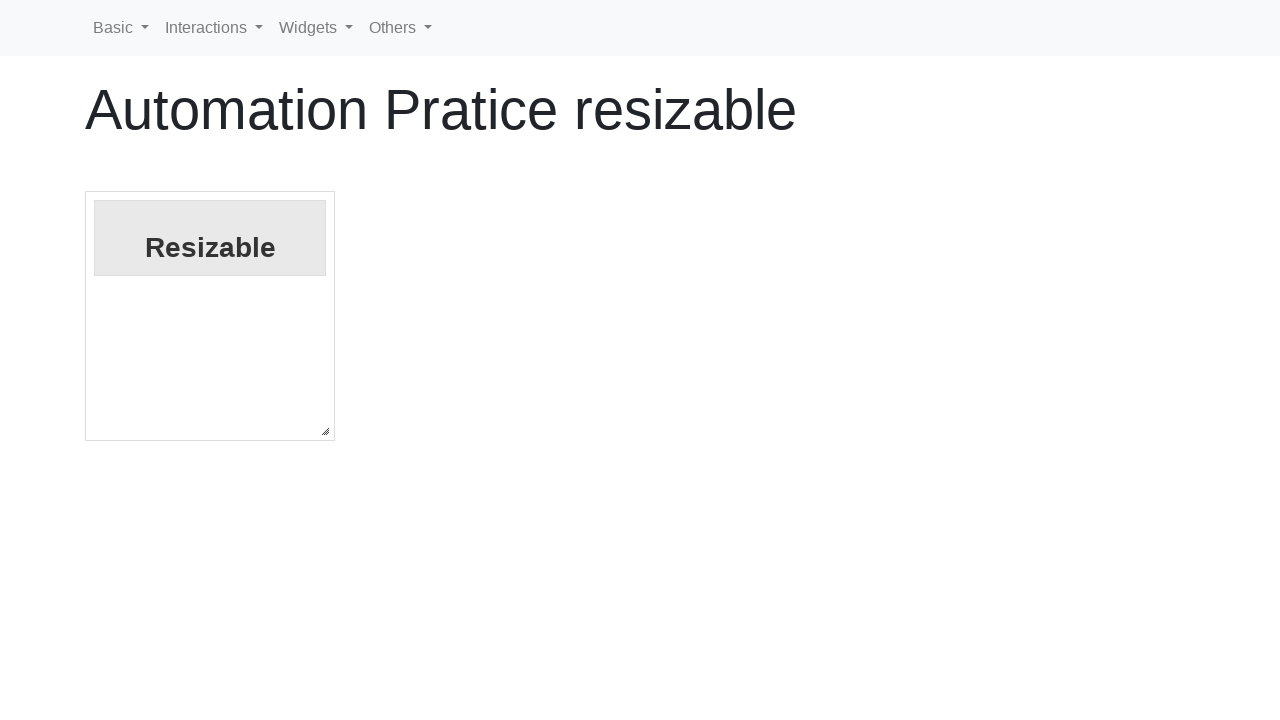

Waited for resizable element to be visible
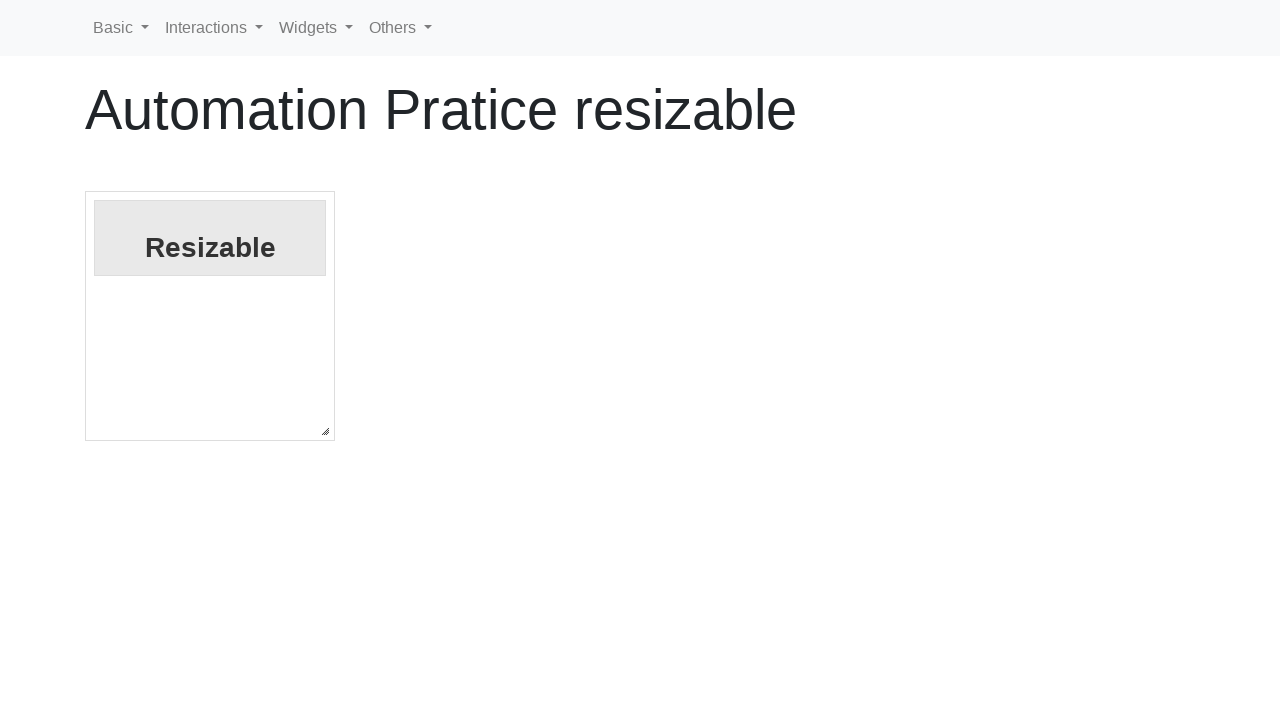

Located right edge resize handle
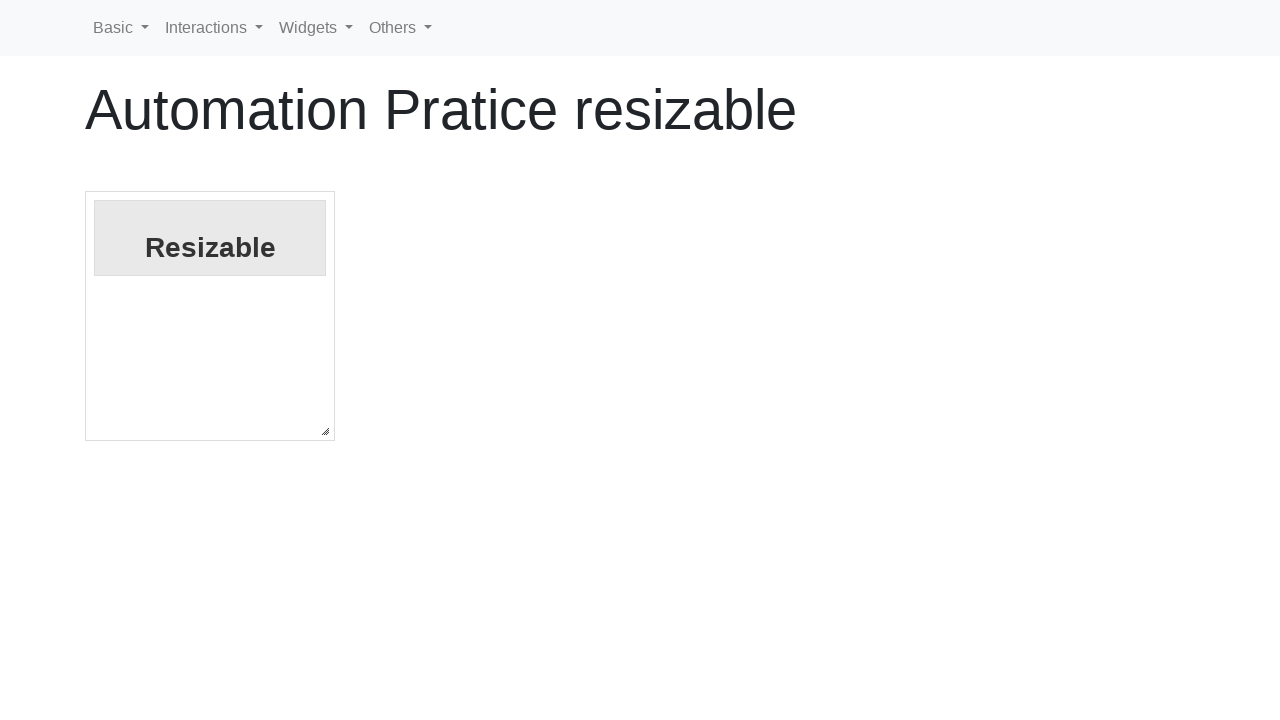

Dragged right edge handle 10 pixels to the right to increase width at (342, 192)
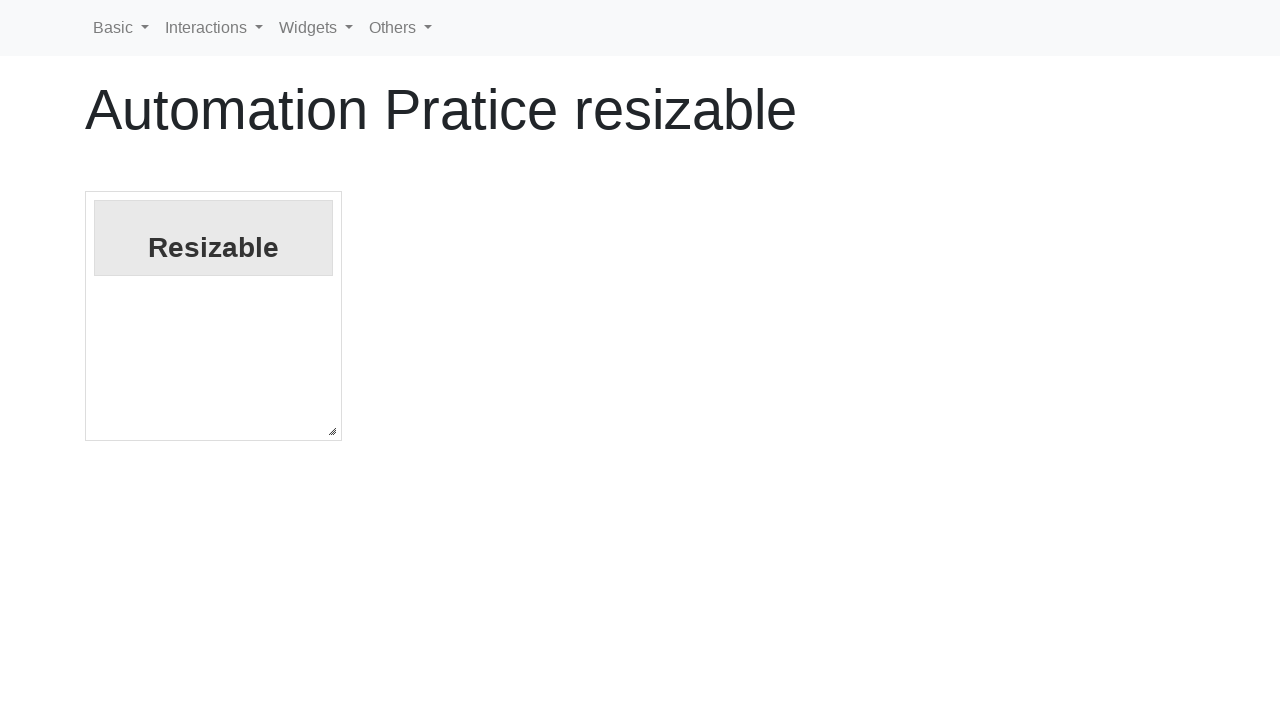

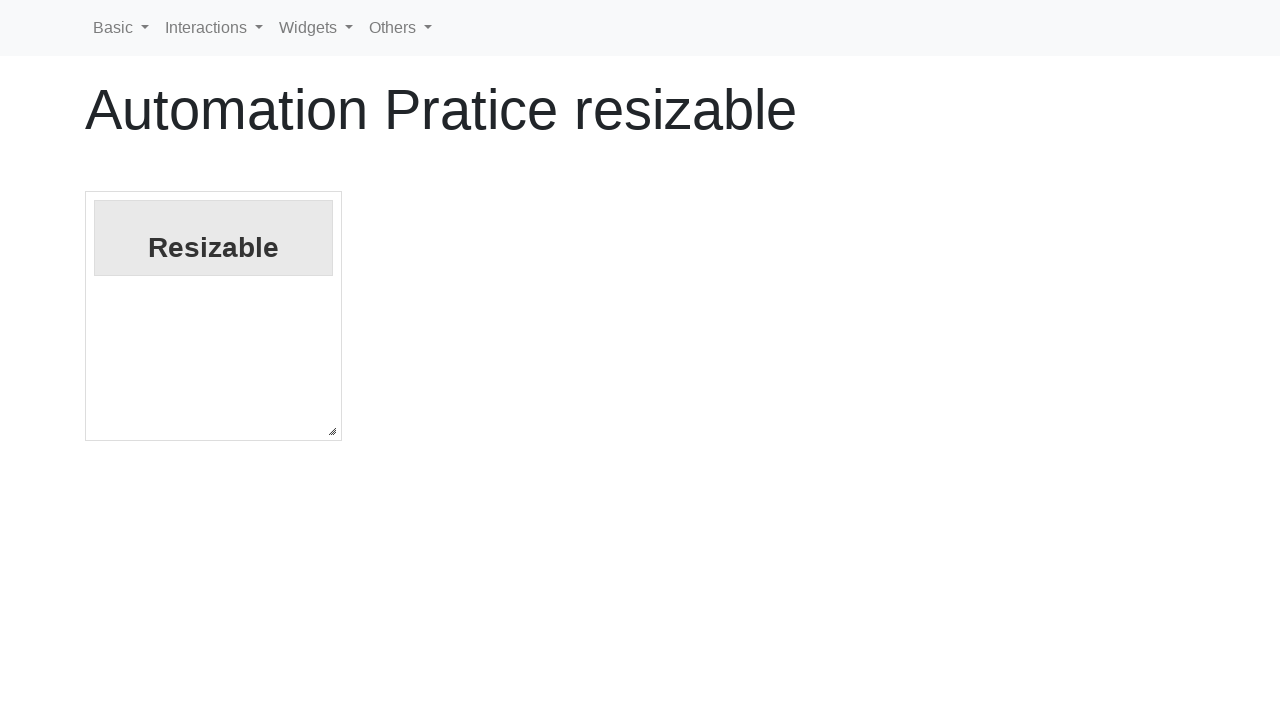